Tests IMEI lookup functionality by entering a code into the search field and submitting the form

Starting URL: https://mifirm.net/imei

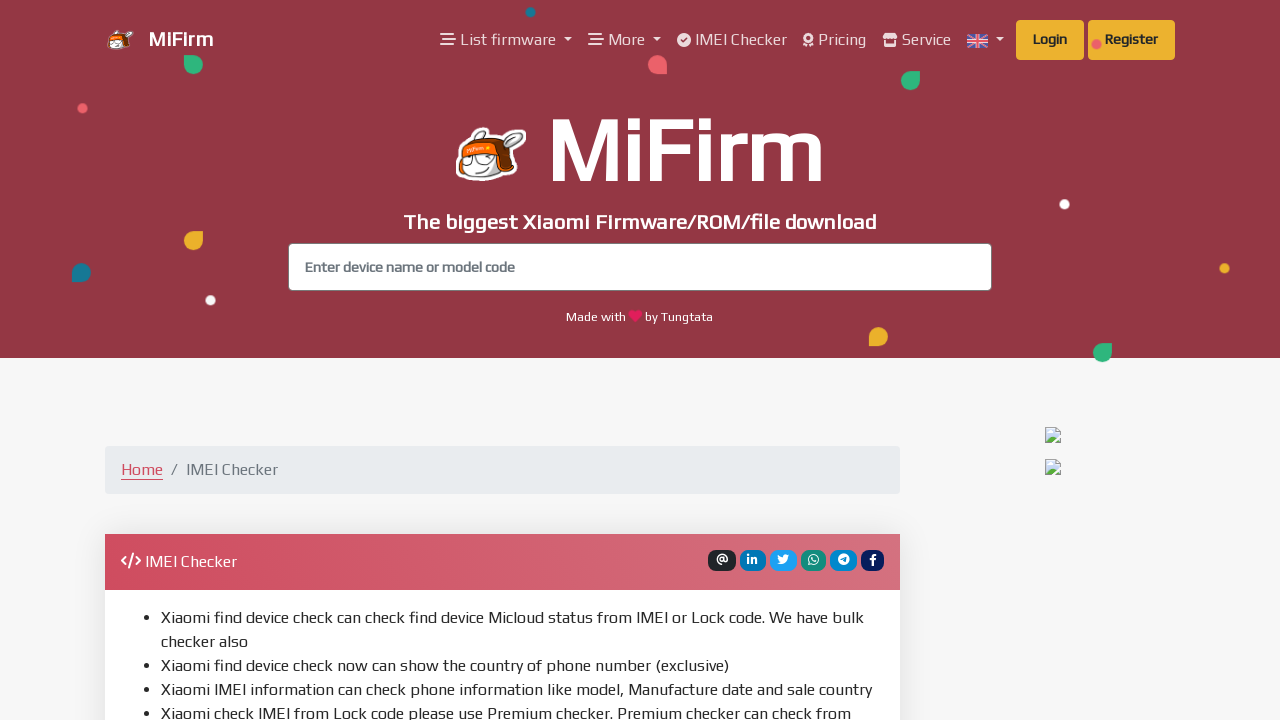

Navigated to IMEI lookup page at https://mifirm.net/imei
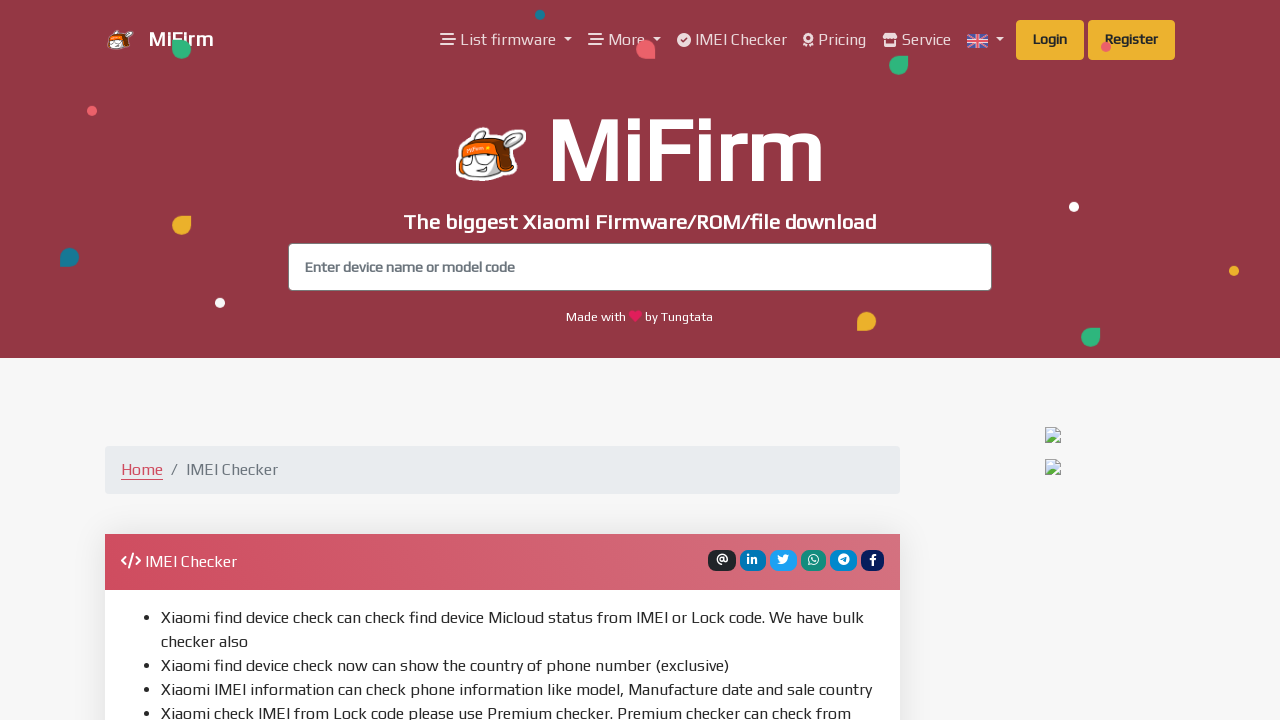

Filled IMEI input field with code '356938035643809' on #imeiInput
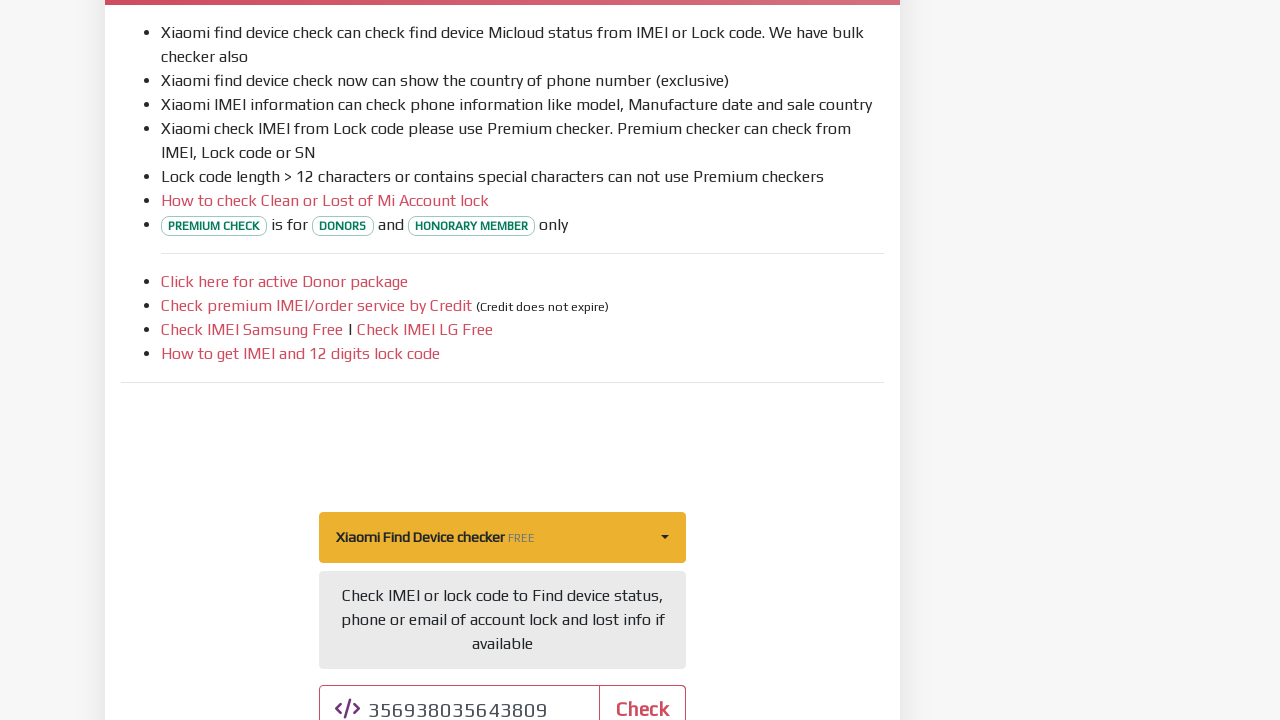

Submitted IMEI lookup form by pressing Enter on #imeiInput
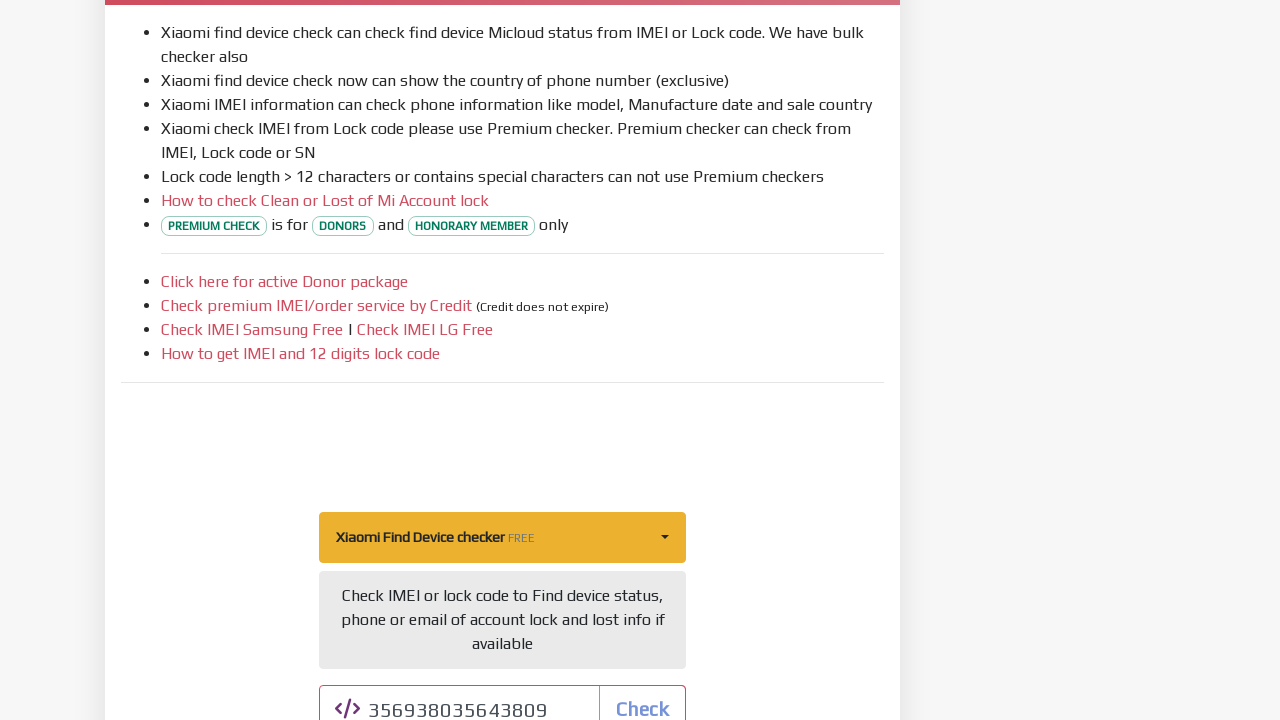

IMEI lookup result alert appeared
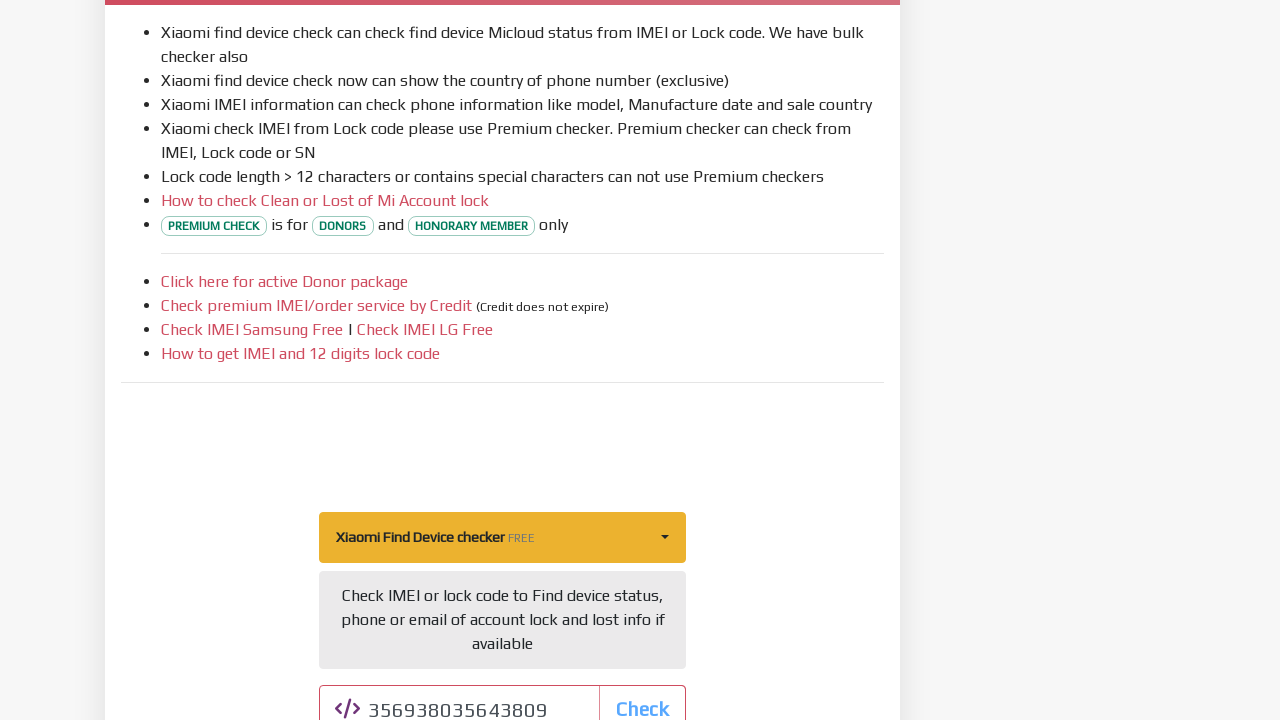

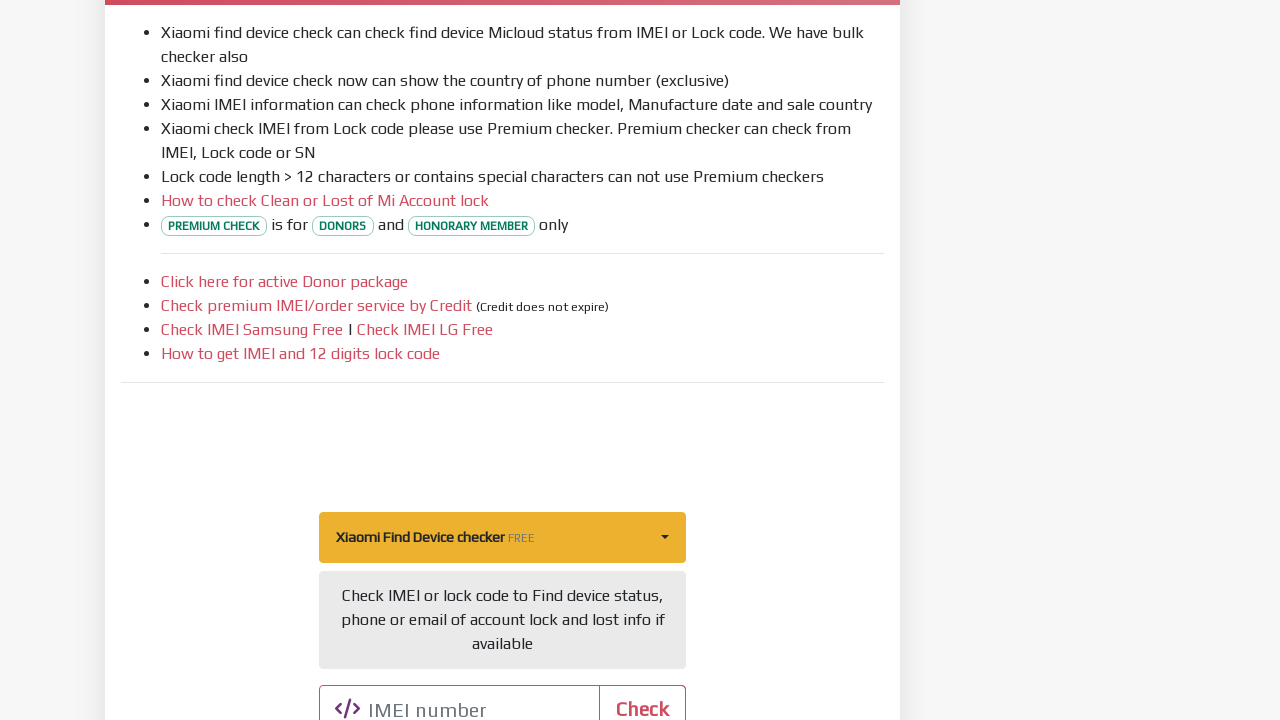